Tests jQuery UI drag and drop functionality by dragging an element and dropping it onto a droppable target within an iframe

Starting URL: https://jqueryui.com/droppable

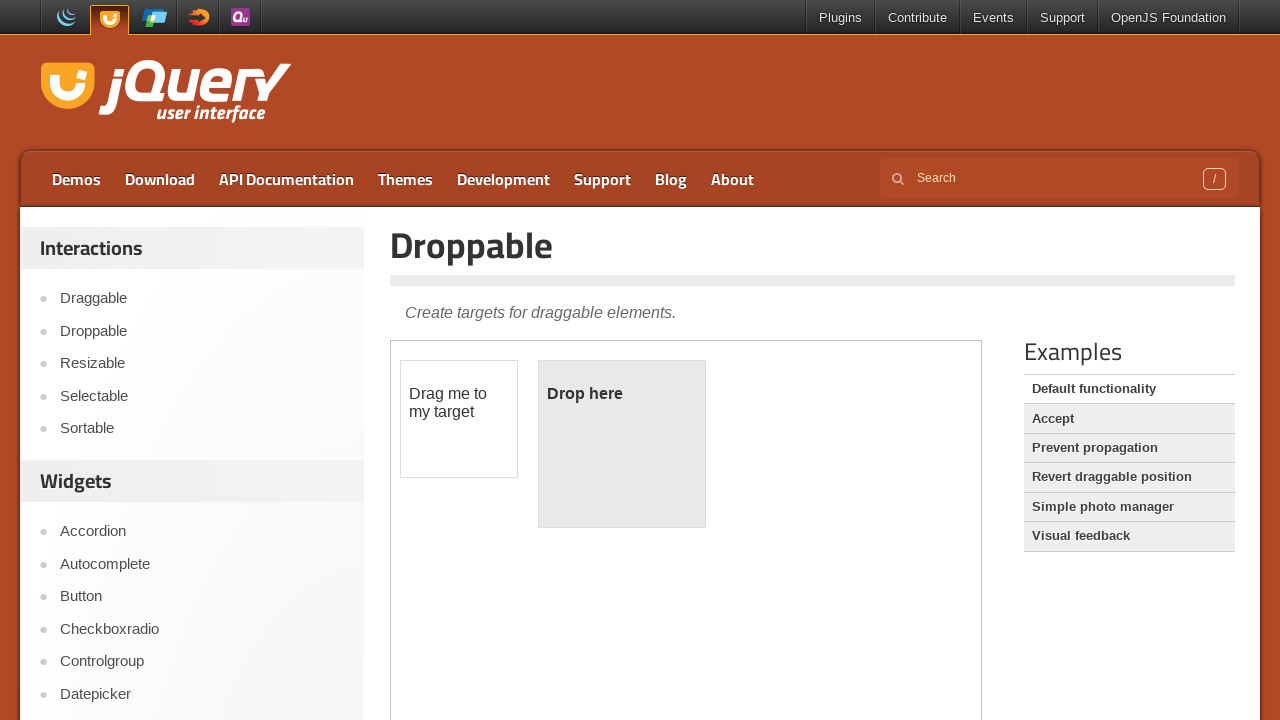

Located iframe containing the drag and drop demo
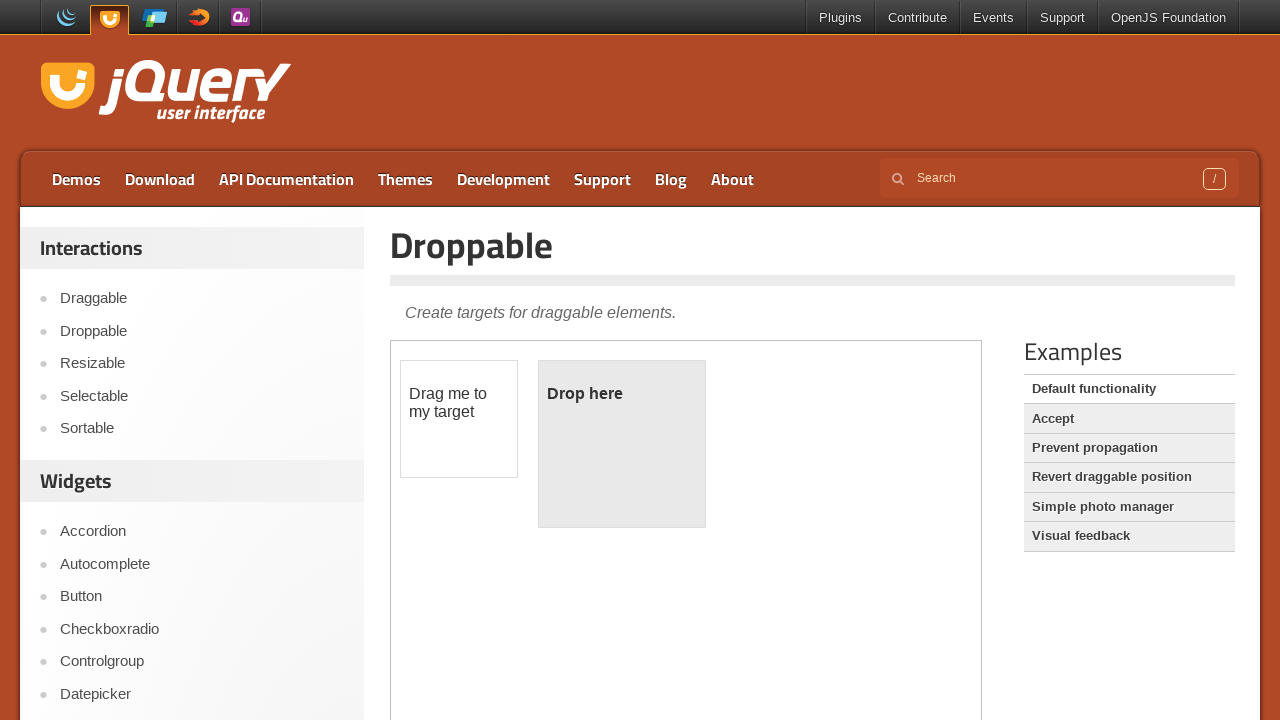

Located draggable element within iframe
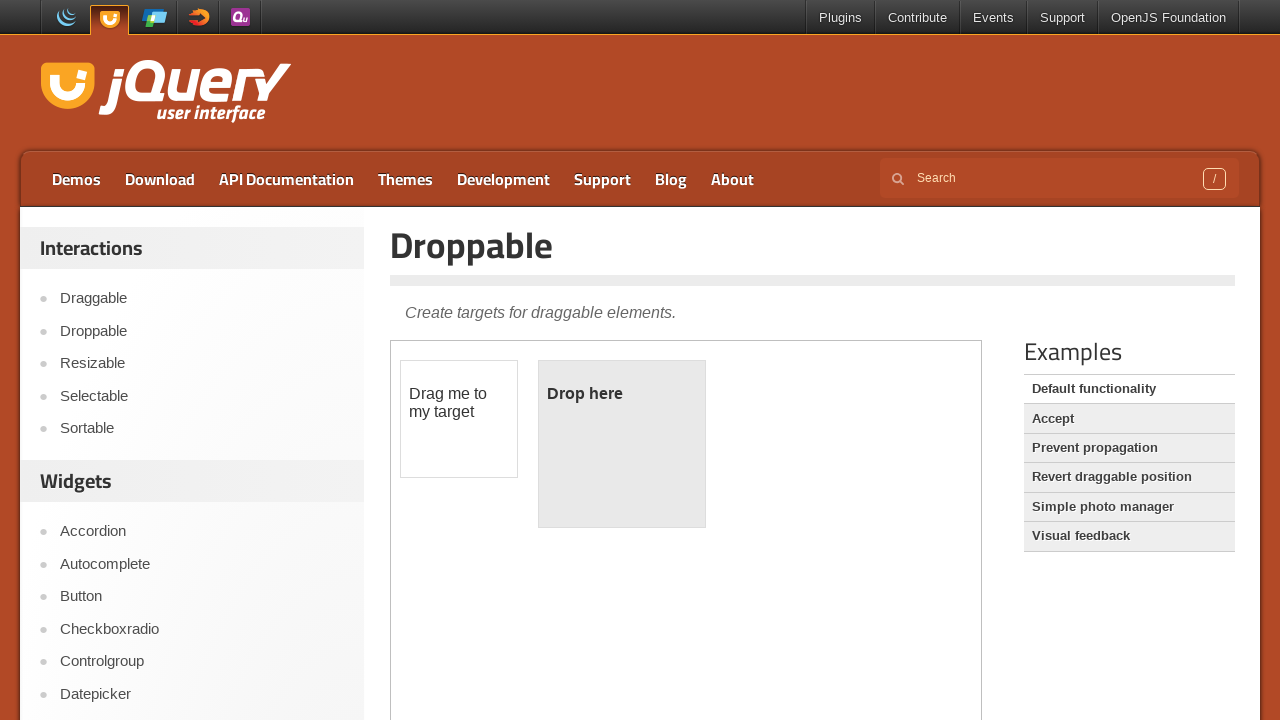

Located droppable target element within iframe
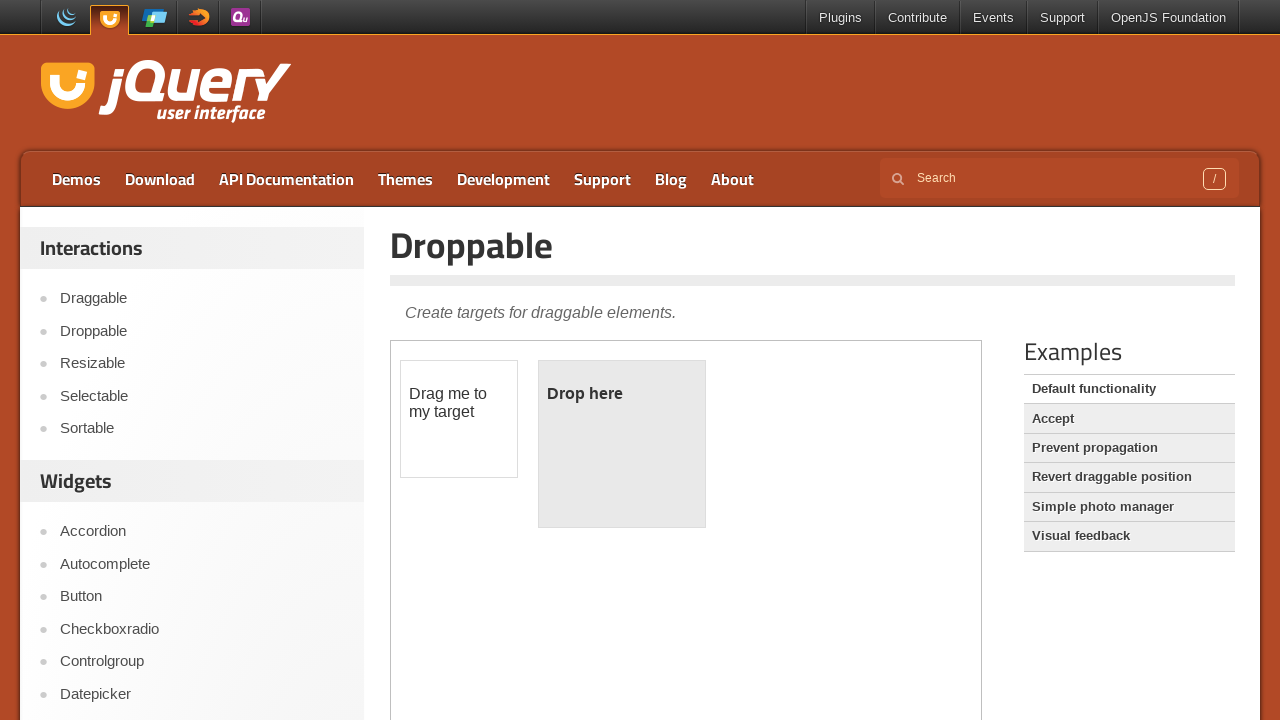

Successfully dragged element and dropped it onto droppable target at (622, 444)
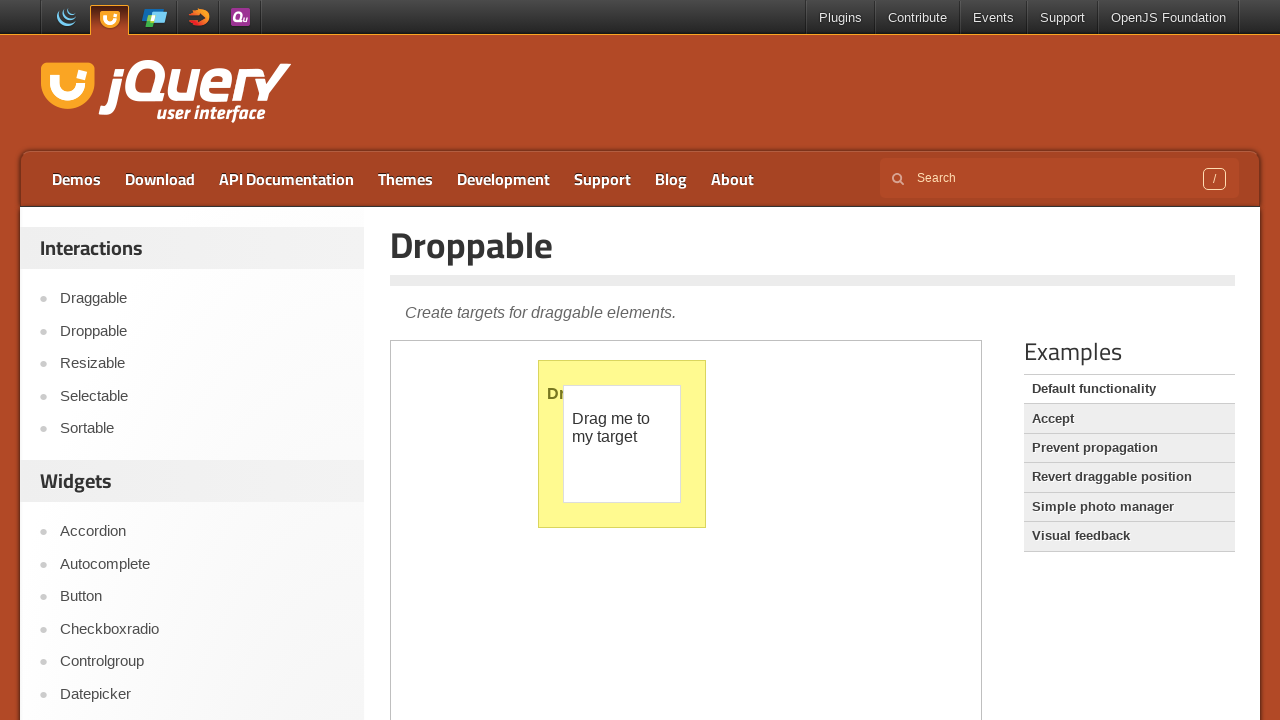

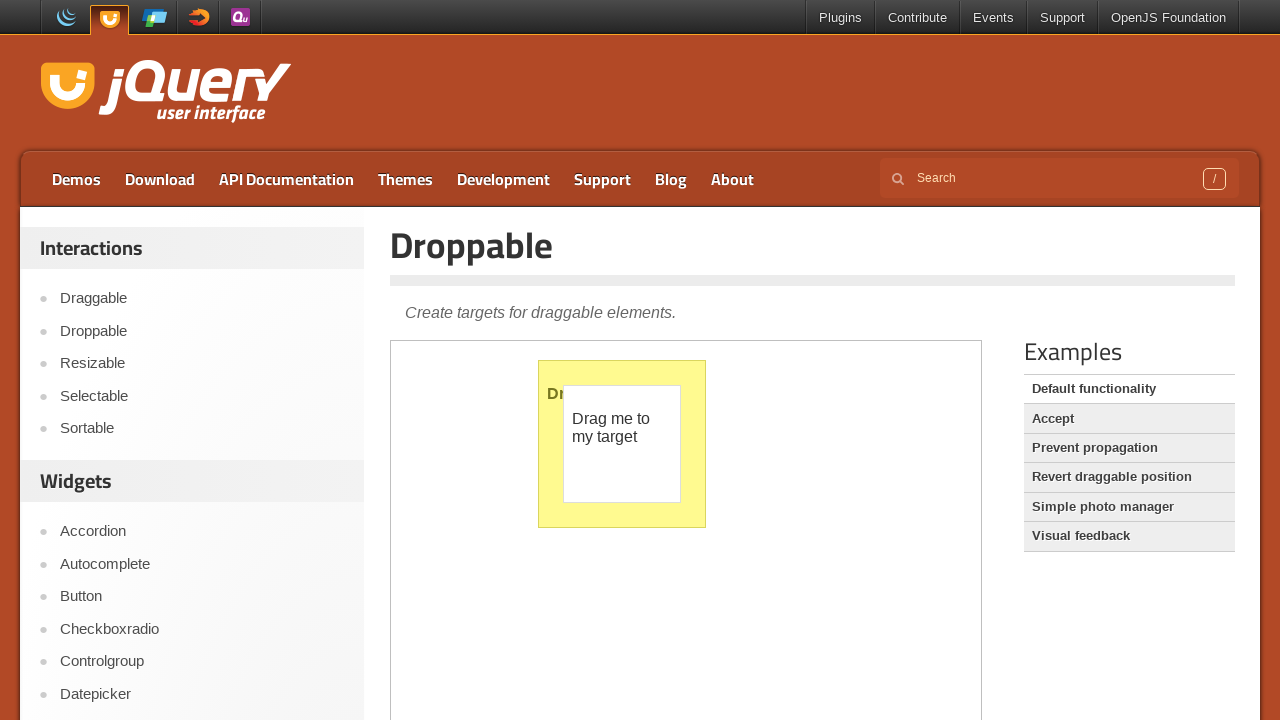